Tests drag and drop by offset functionality by dragging a source element to specific x,y coordinates

Starting URL: https://jqueryui.com/droppable/

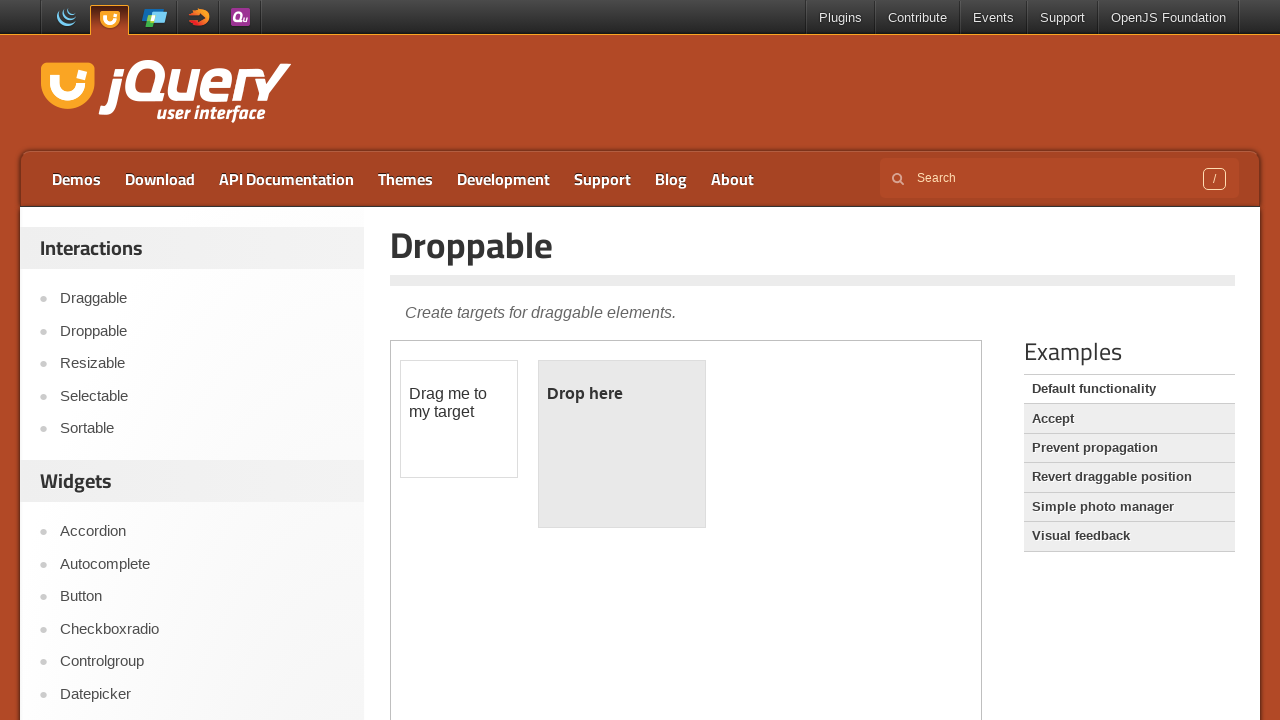

Located iframe containing drag and drop elements
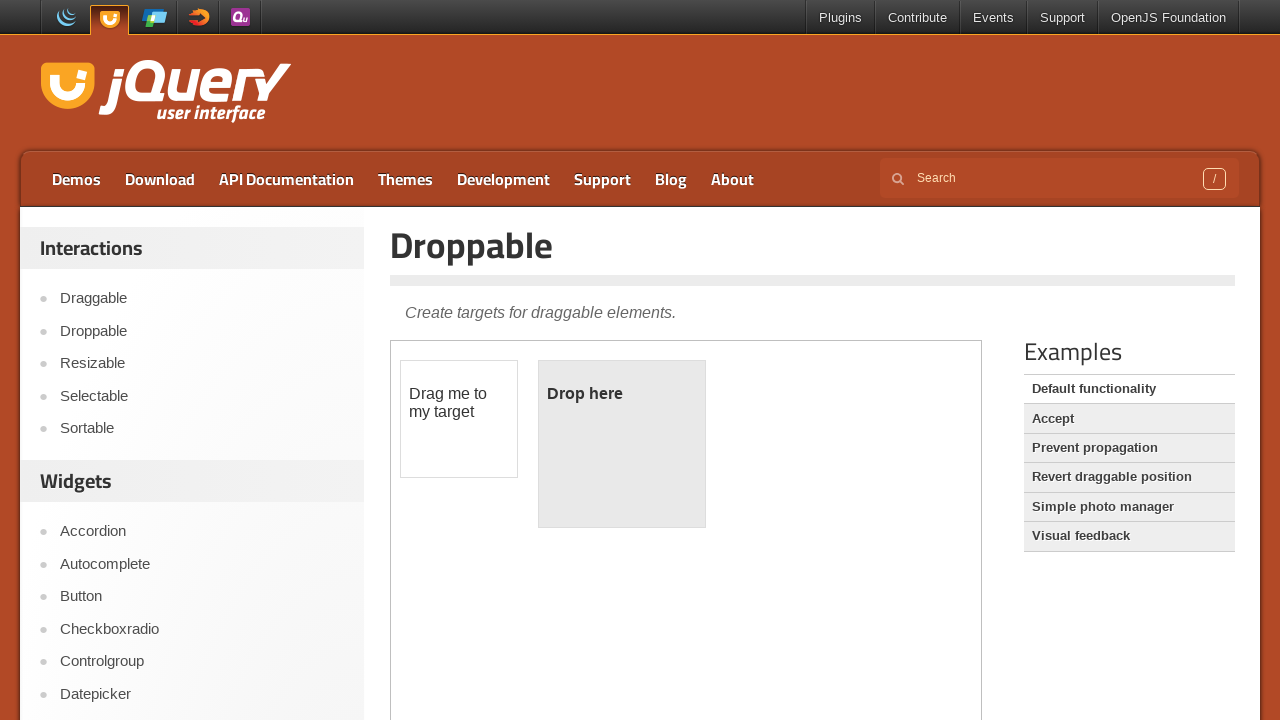

Located source draggable element
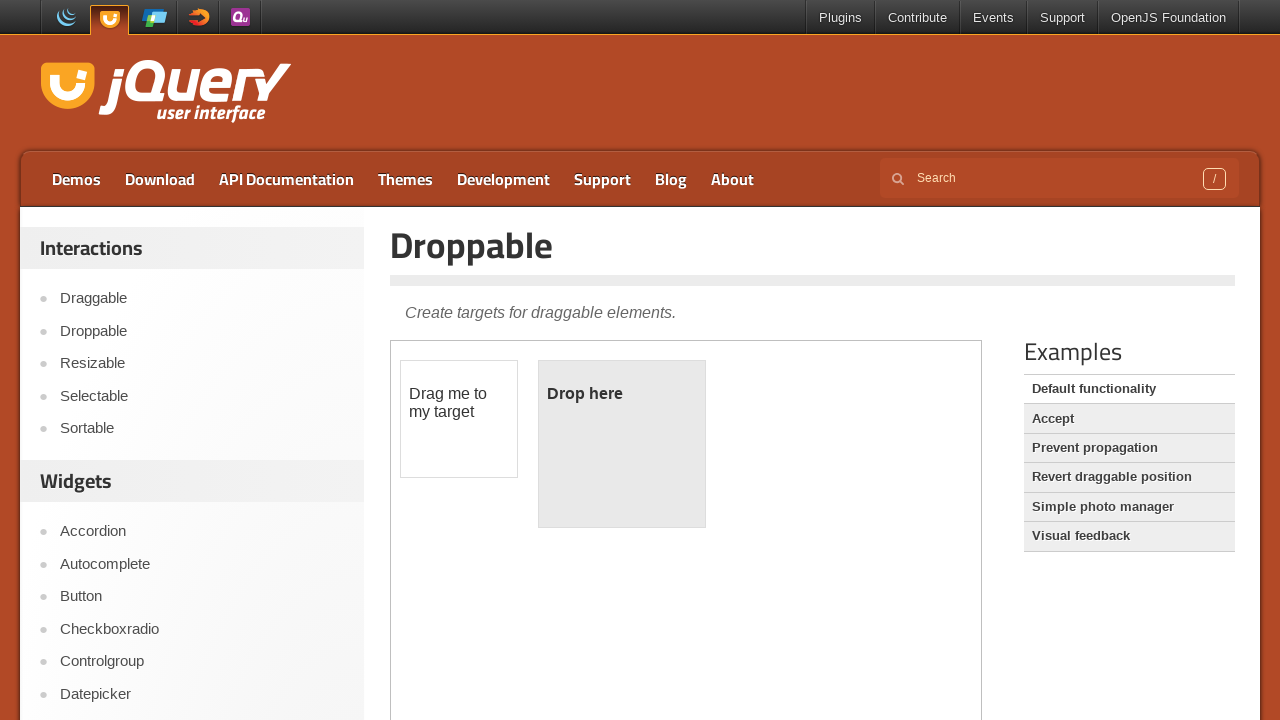

Retrieved bounding box of source element
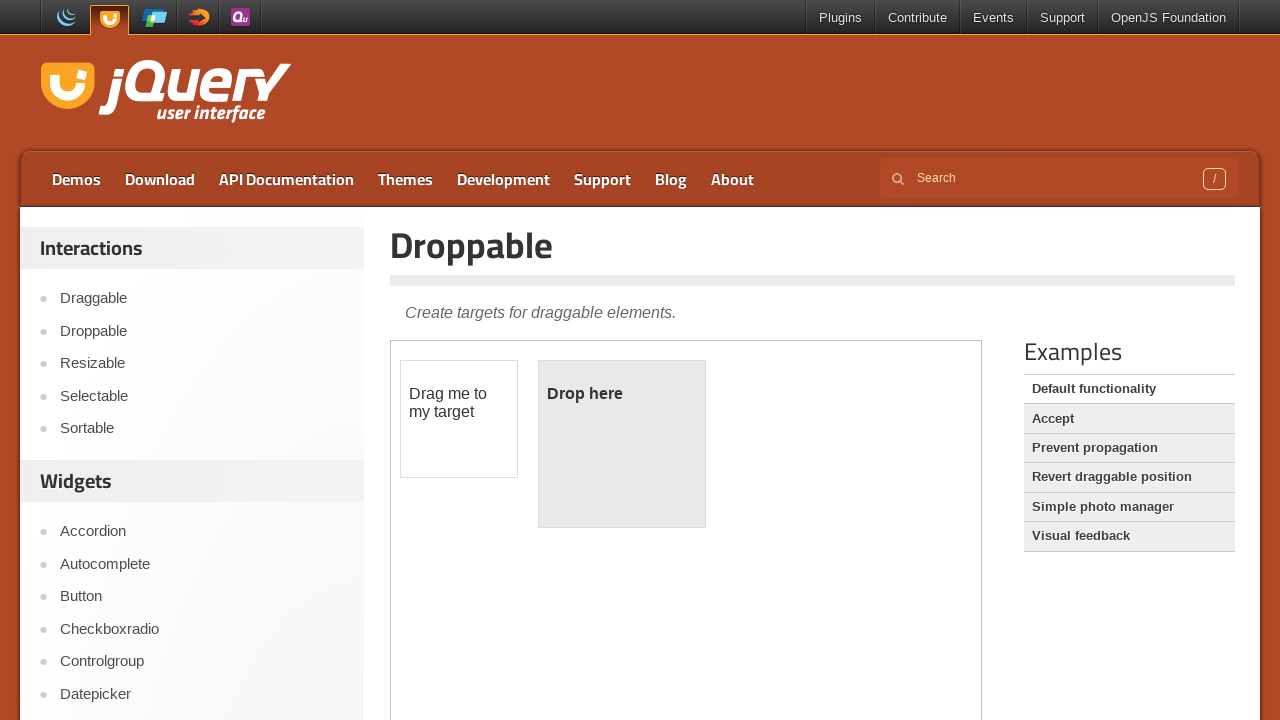

Dragged source element to droppable target with offset position (x: 50, y: 50) at (589, 411)
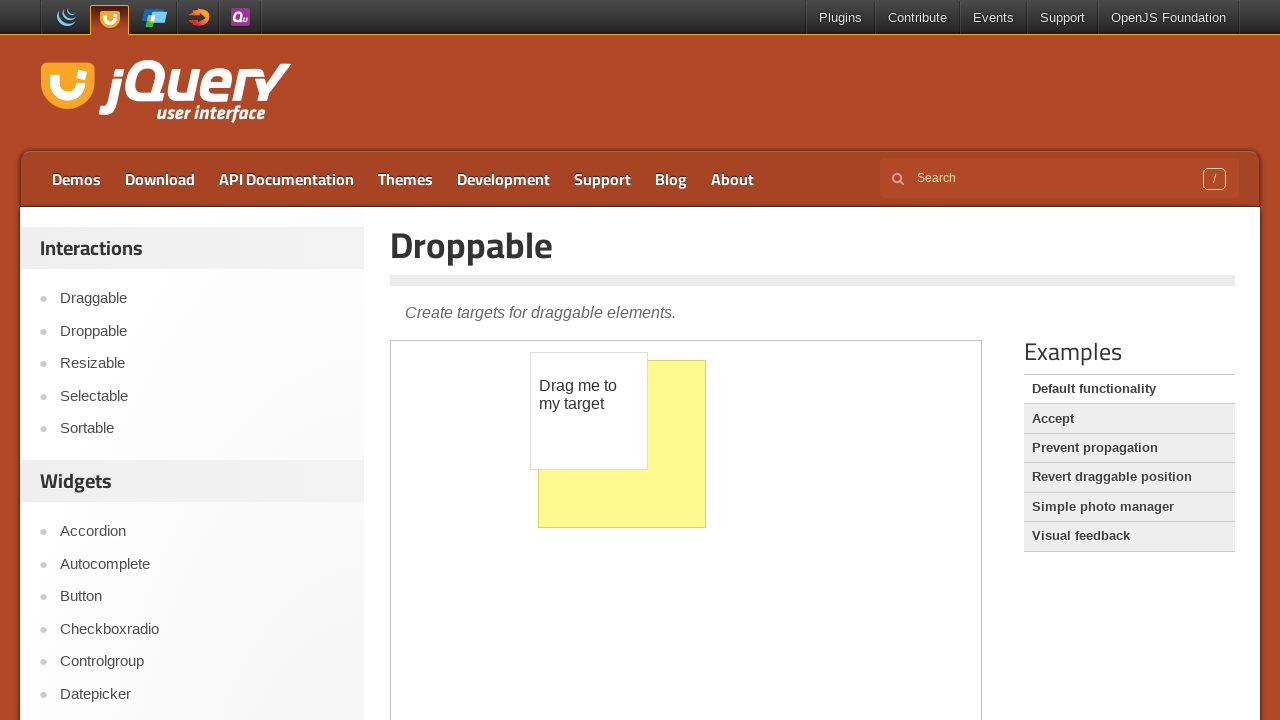

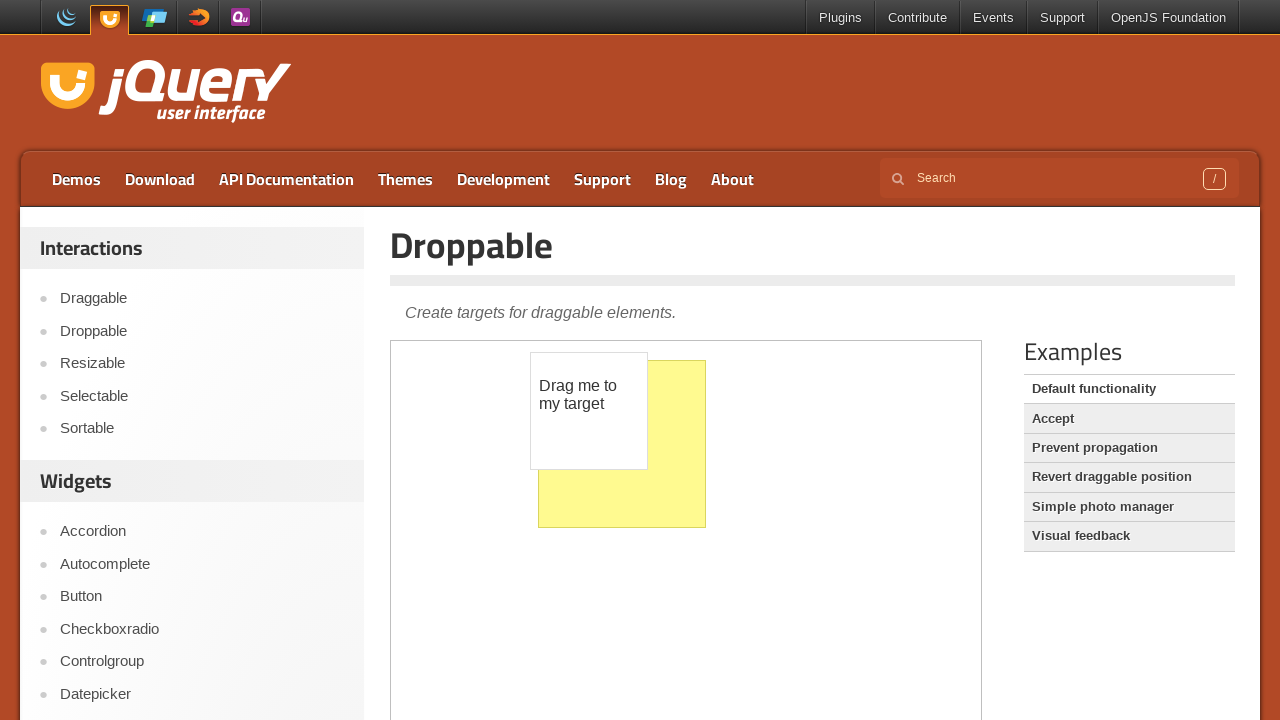